Navigates to OLX real estate listings page and attempts to load more results by clicking a "Load More" button

Starting URL: https://www.olx.co.id/tangerang-kab_g4000076/dijual-rumah-apartemen_c5158?filter=type_eq_rumah

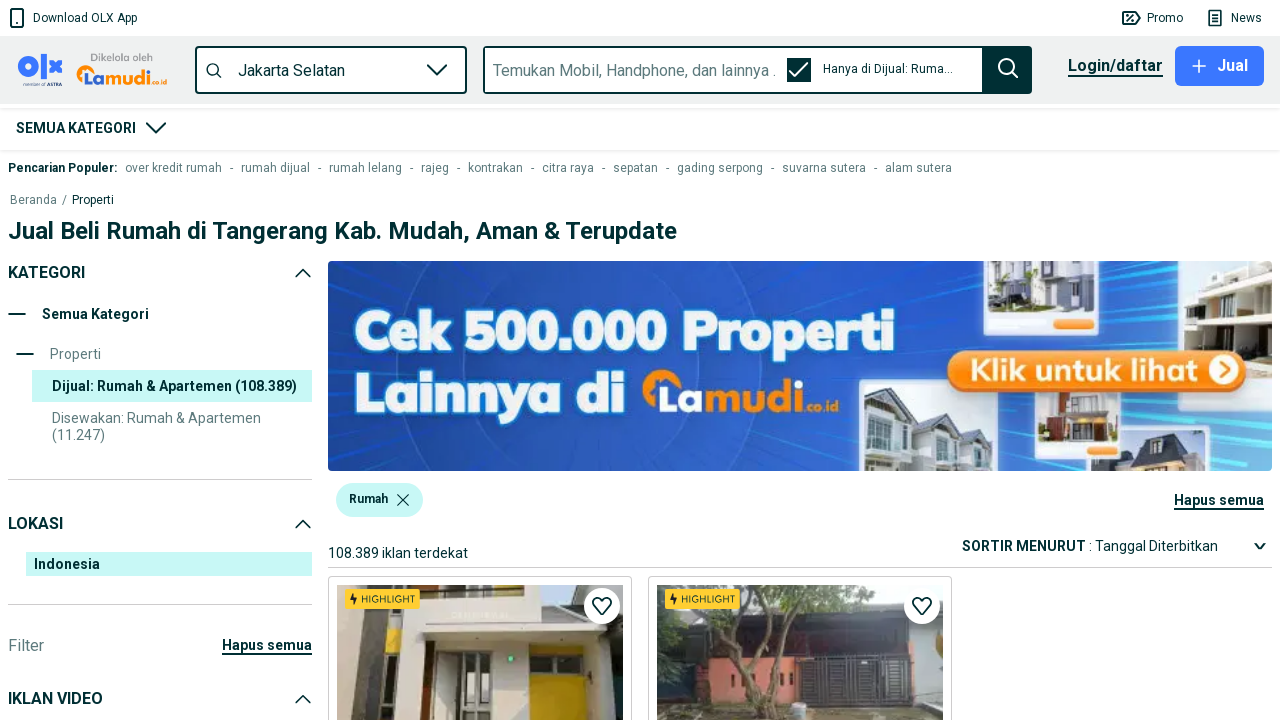

Waited 5 seconds for page content to load
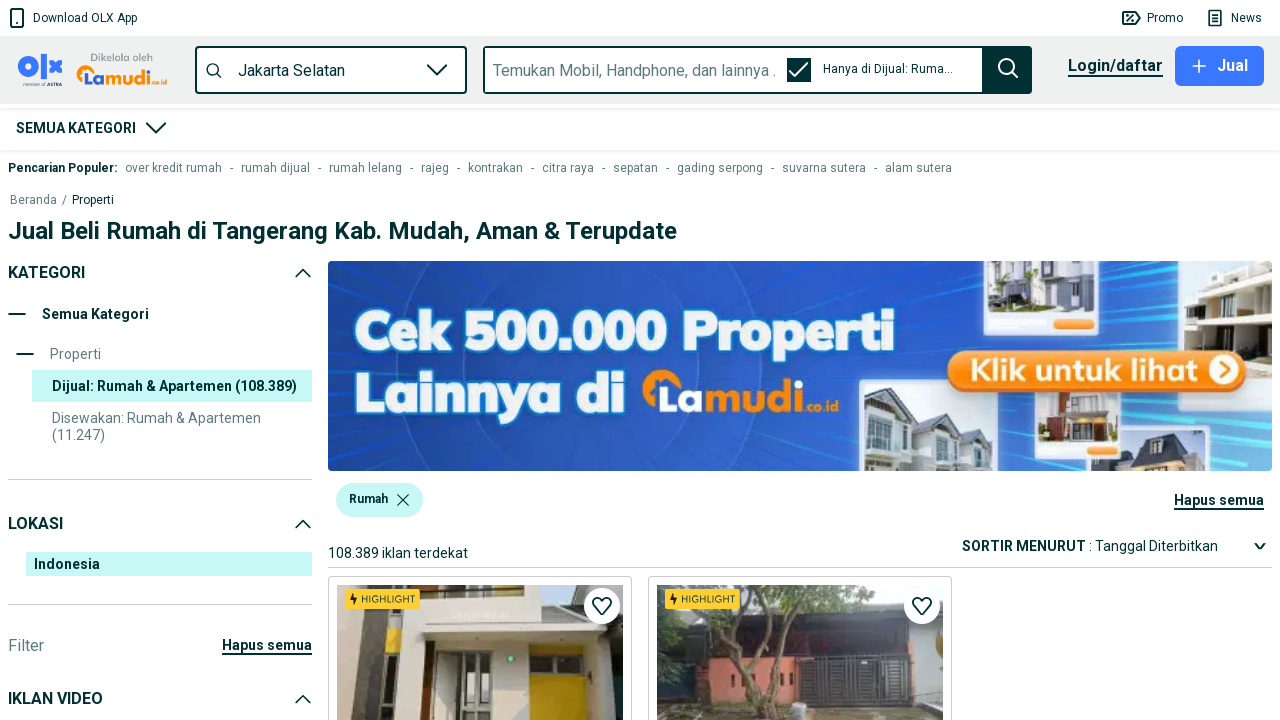

Clicked 'Load More' button at (800, 360) on div._38O09 > button
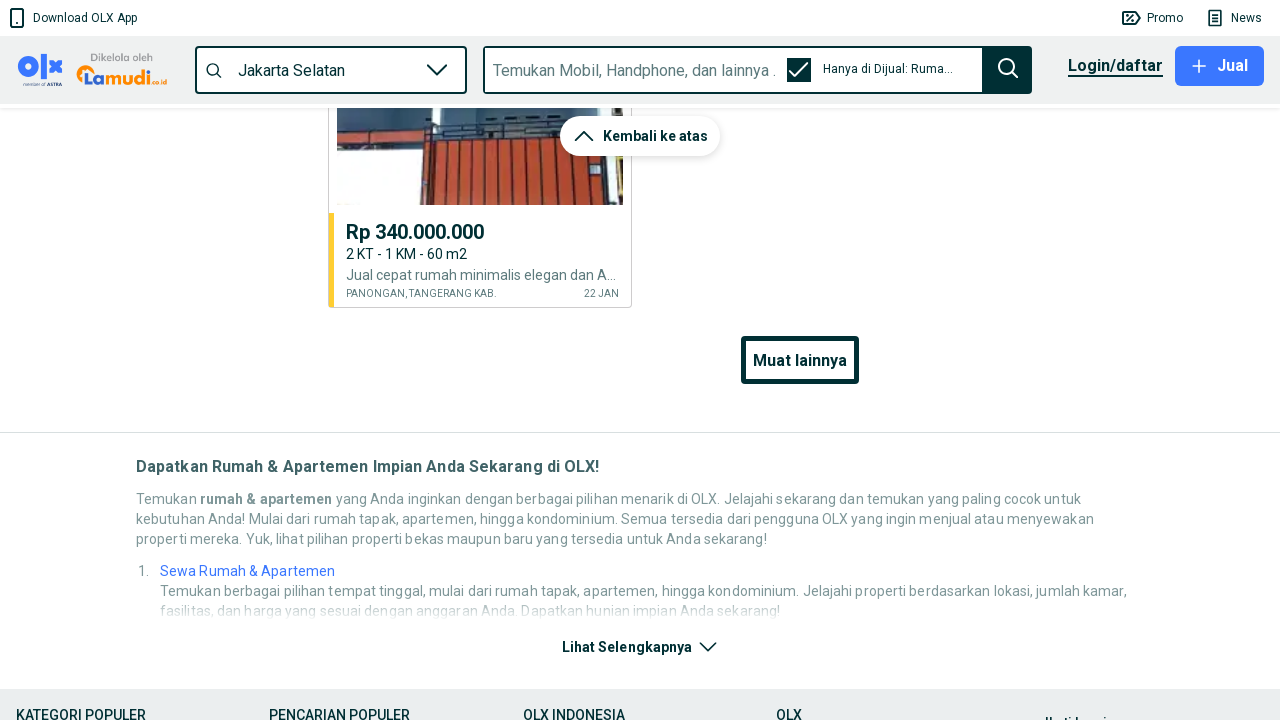

Waited 5 seconds for additional listings to load
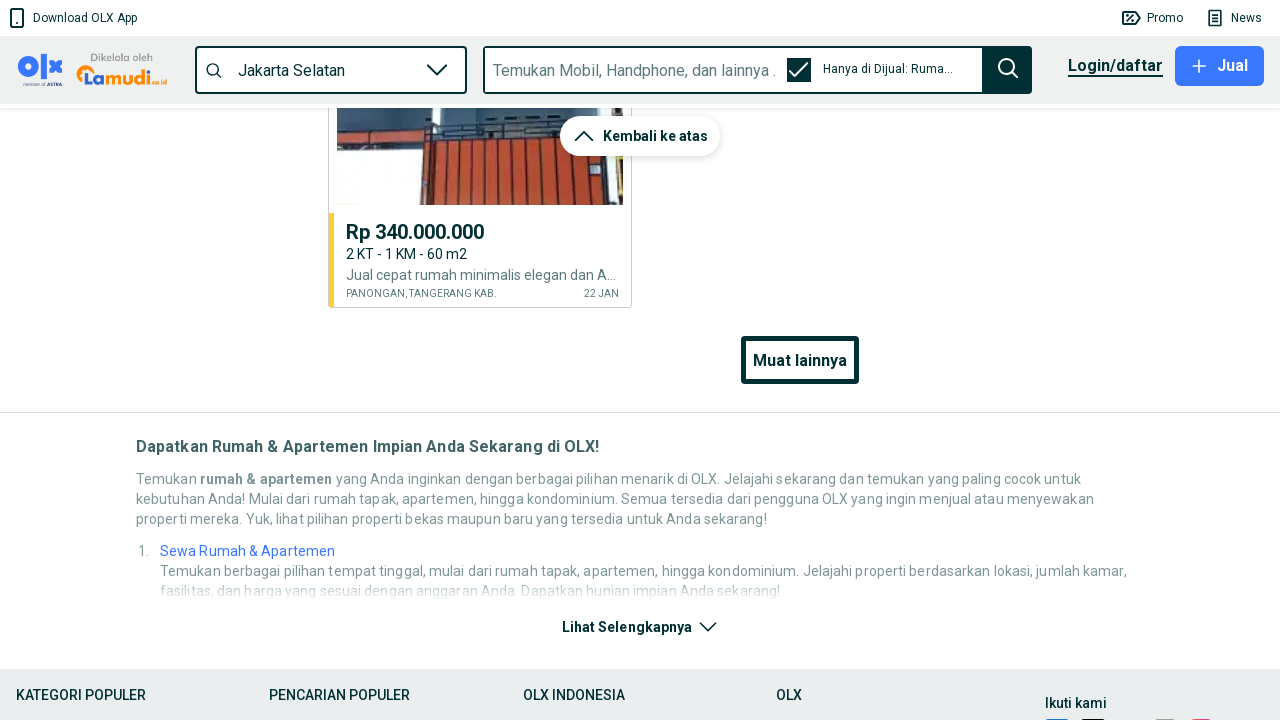

Waited 8 seconds for listings to fully load
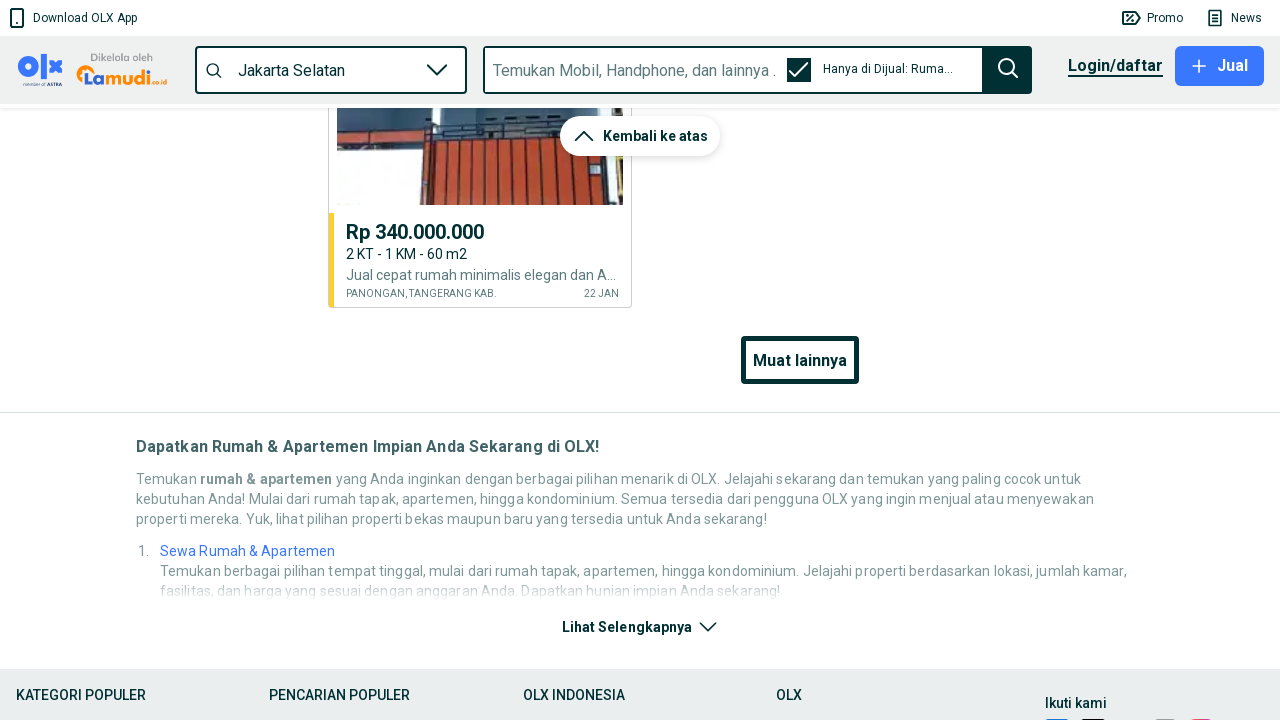

Verified that real estate listings are present on the page
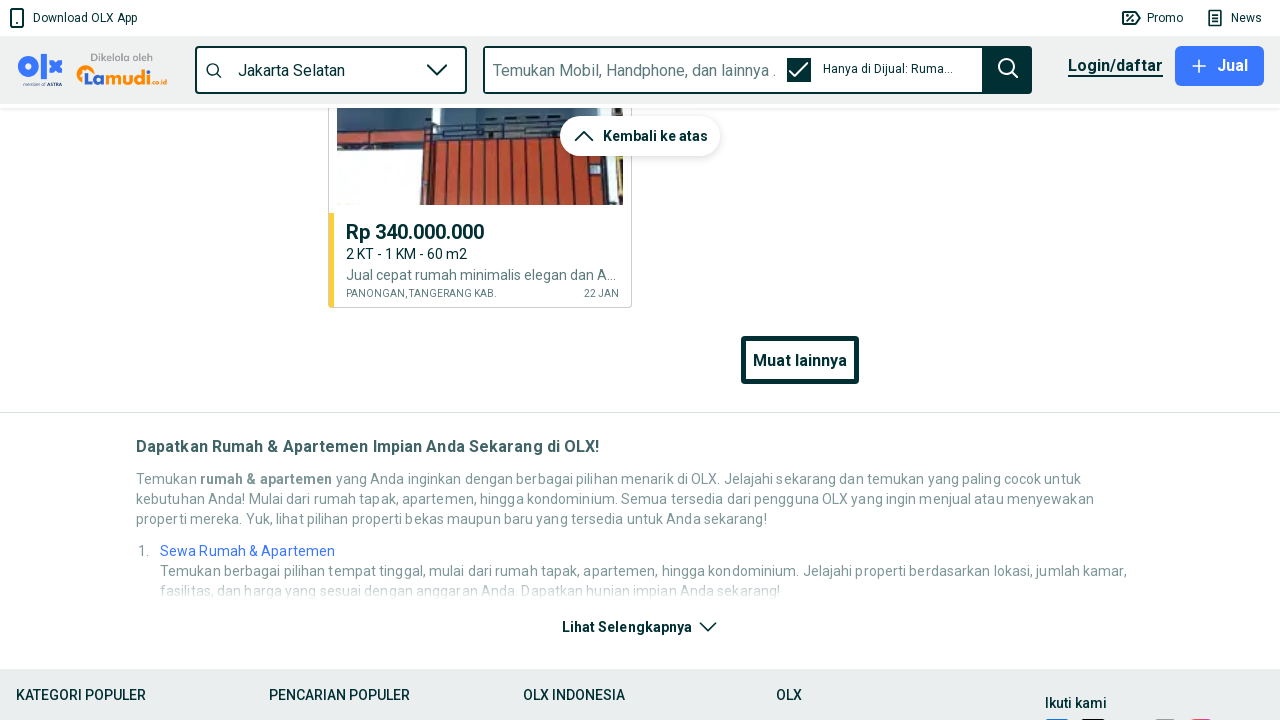

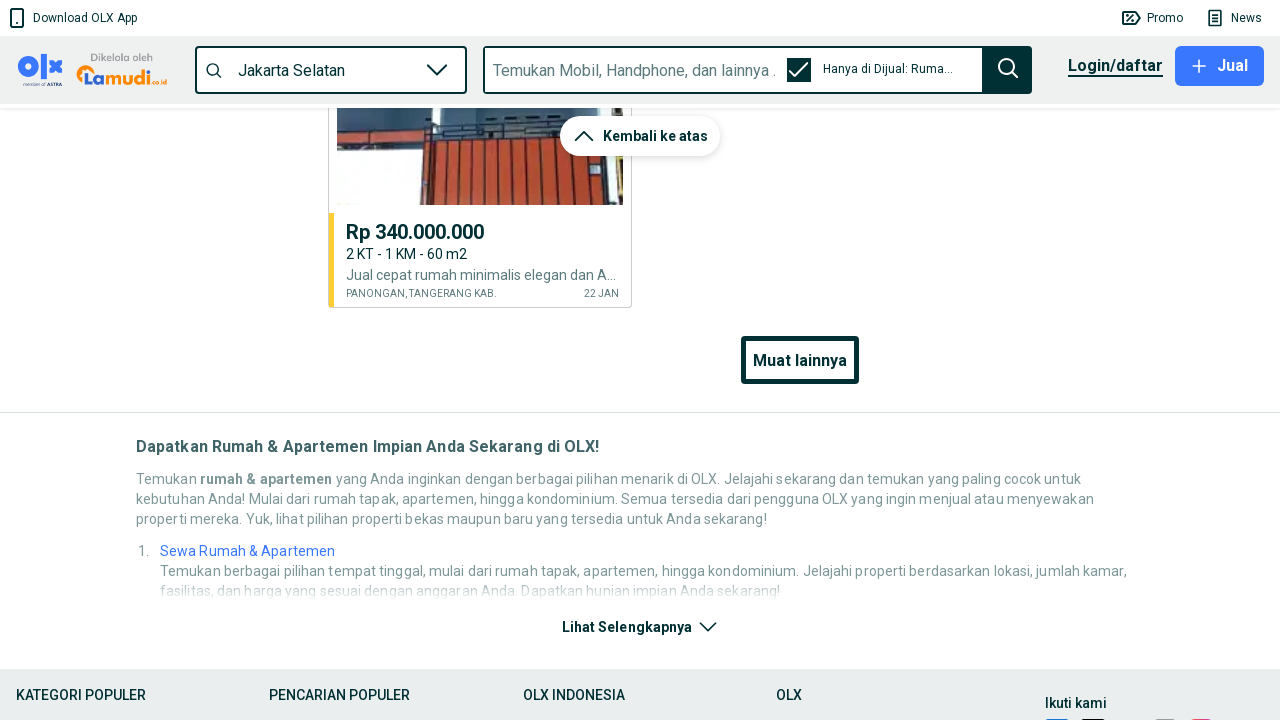